Tests the search functionality on samlib.ru by entering a search term "Злобин" (a Russian author name) into the search field and submitting the form.

Starting URL: http://samlib.ru/cgi-bin/seek

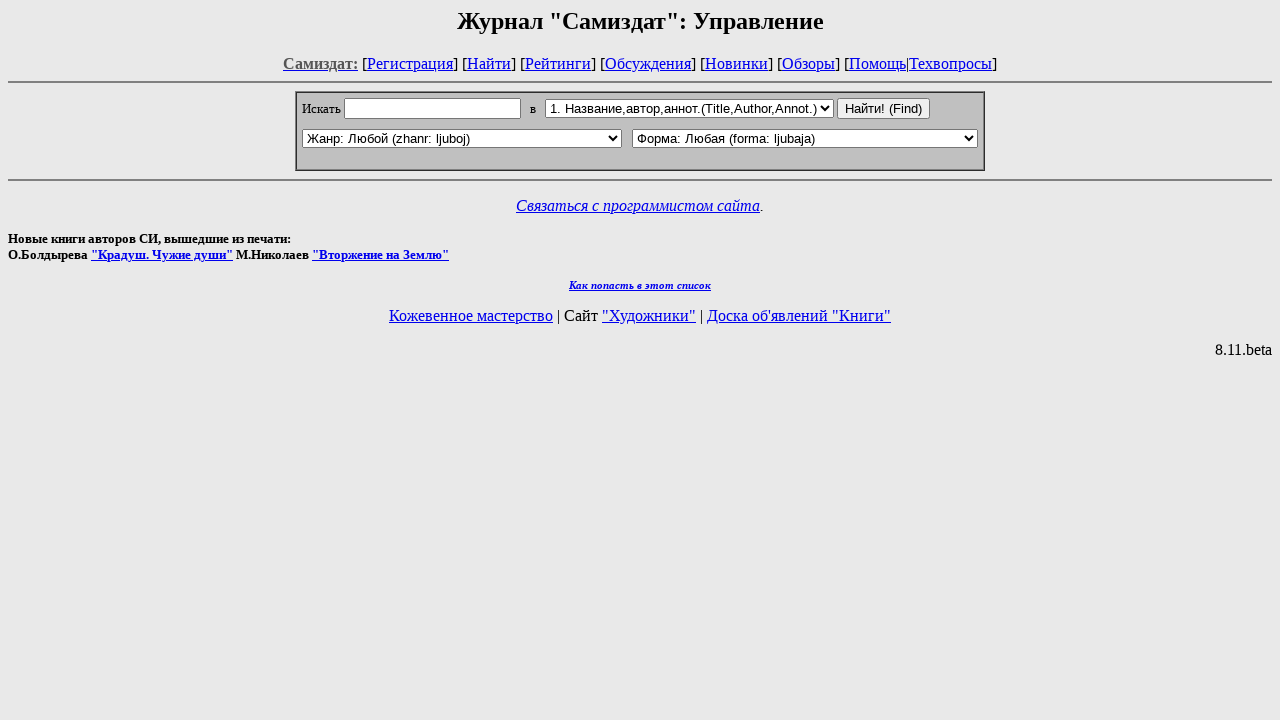

Clicked on the search input field at (432, 108) on input[name='FIND']
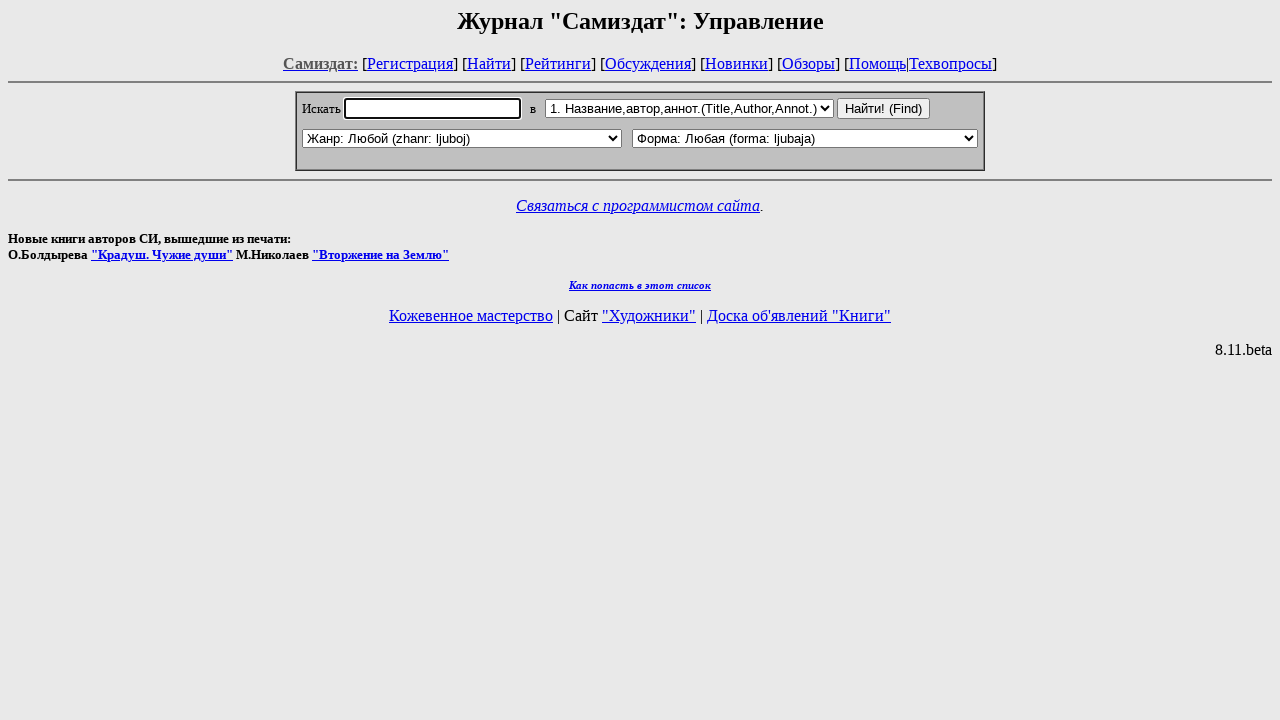

Filled search field with 'Злобин' (Russian author name) on input[name='FIND']
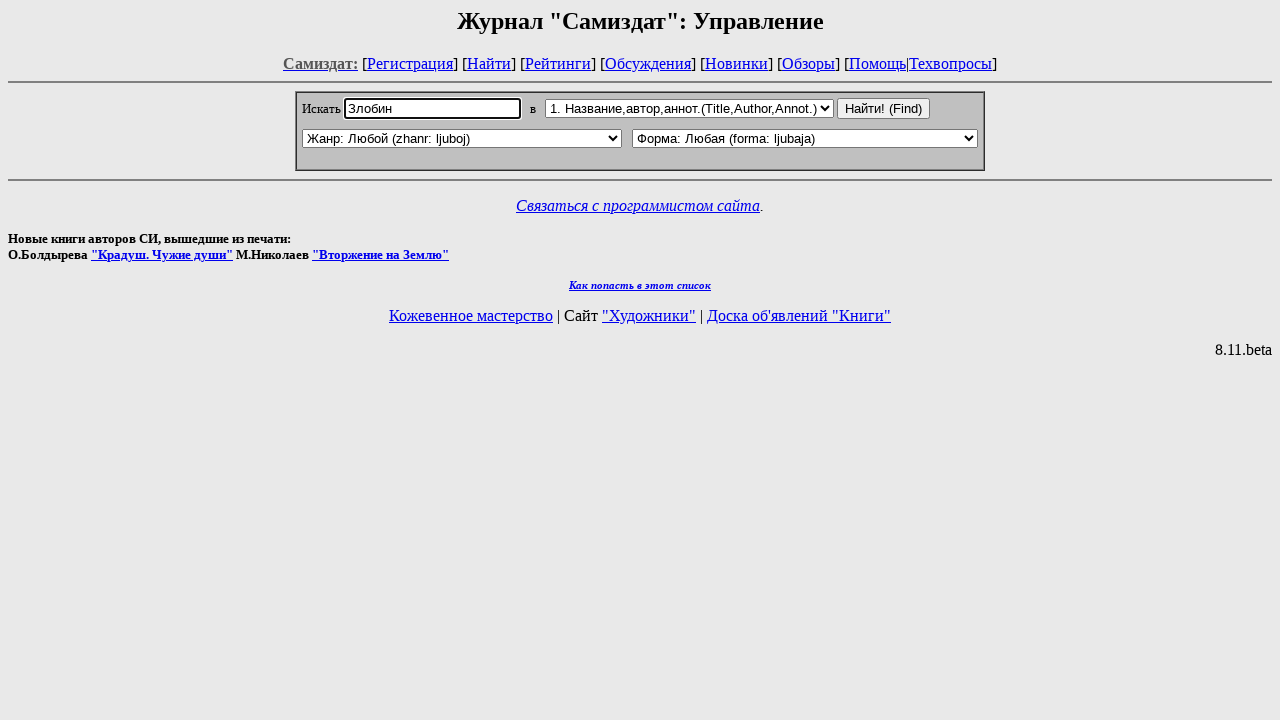

Submitted search form by pressing Enter on input[name='FIND']
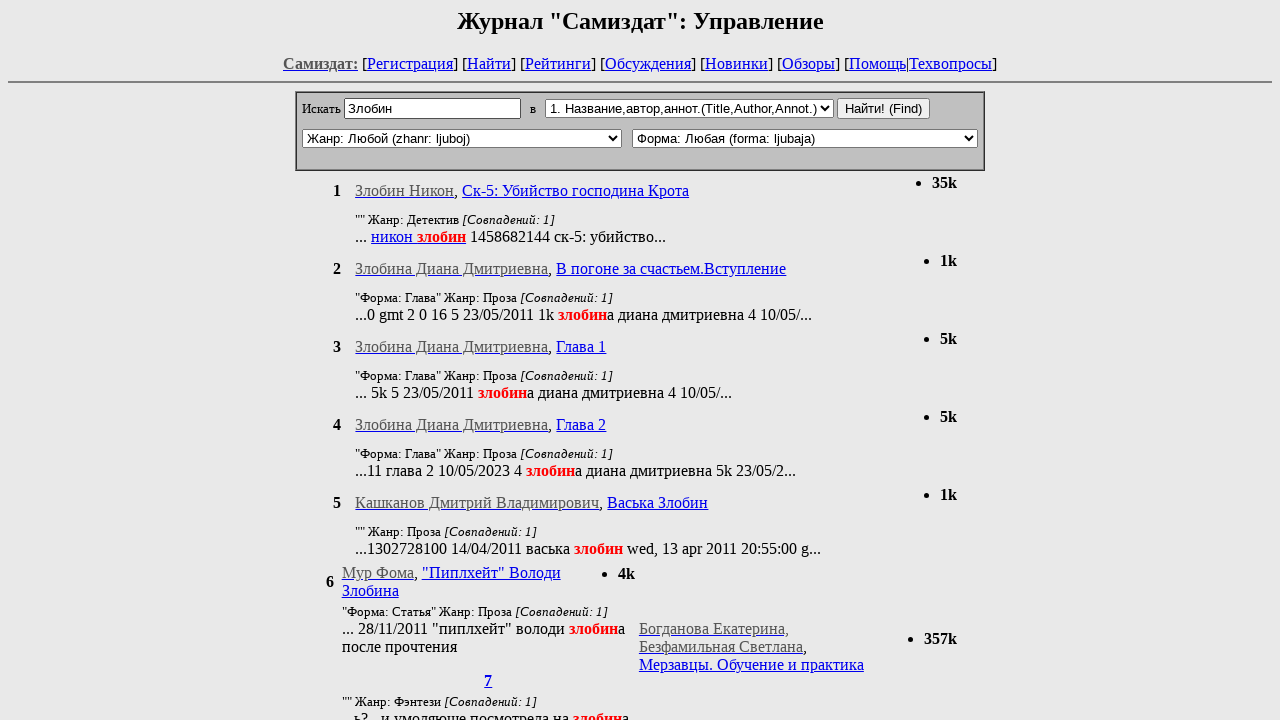

Waited for search results to load (network idle)
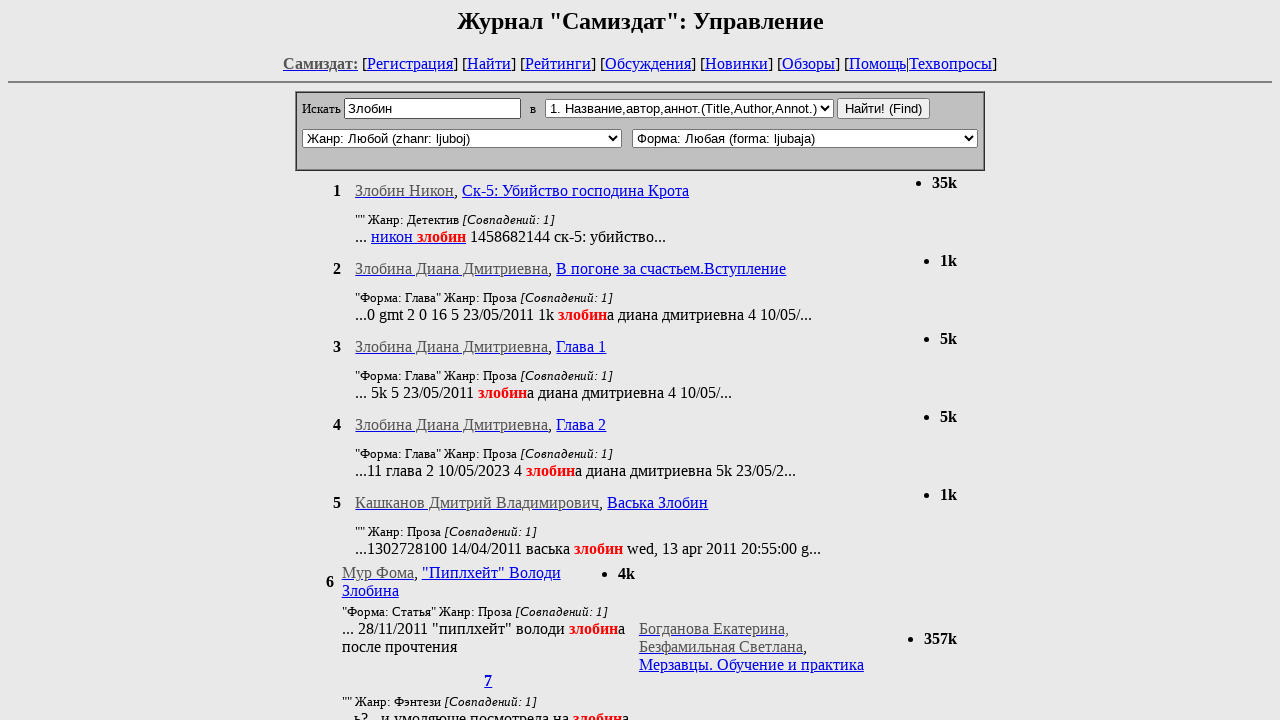

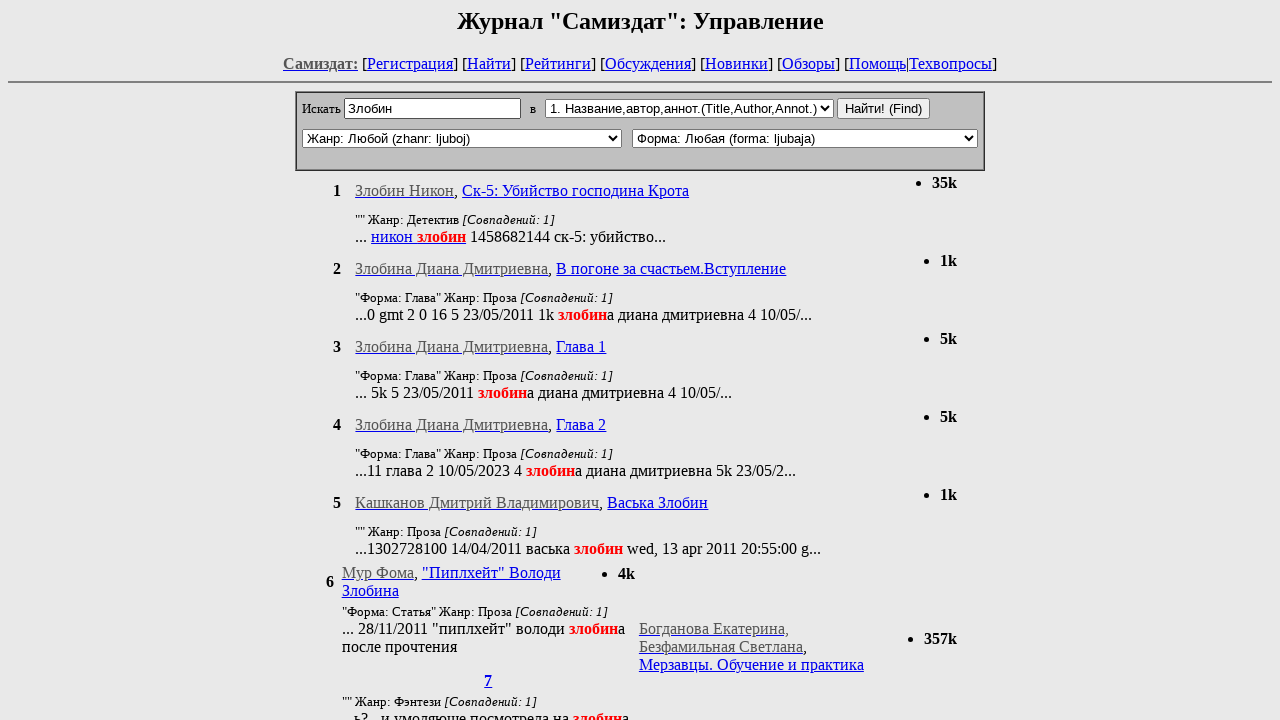